Tests dynamic loading with 10 second wait, clicks Start button and verifies "Hello World!" text appears

Starting URL: https://automationfc.github.io/dynamic-loading/

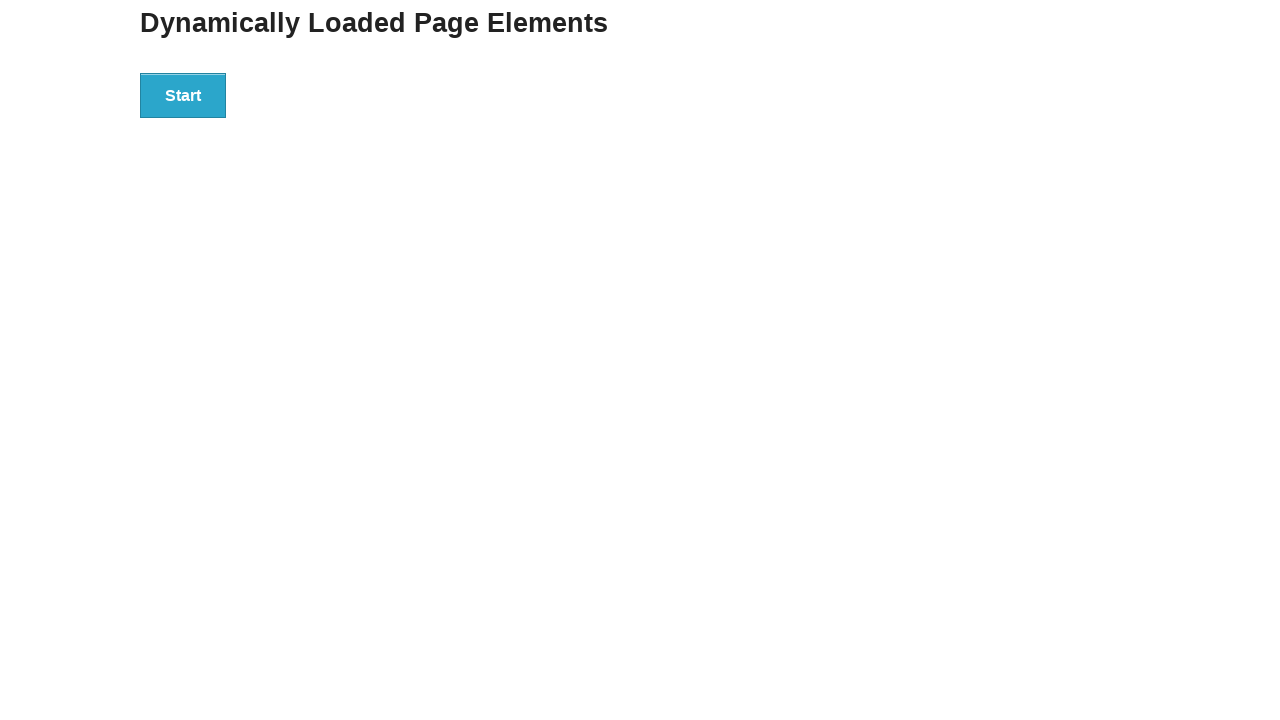

Clicked Start button to trigger dynamic loading at (183, 95) on xpath=//button[text()='Start']
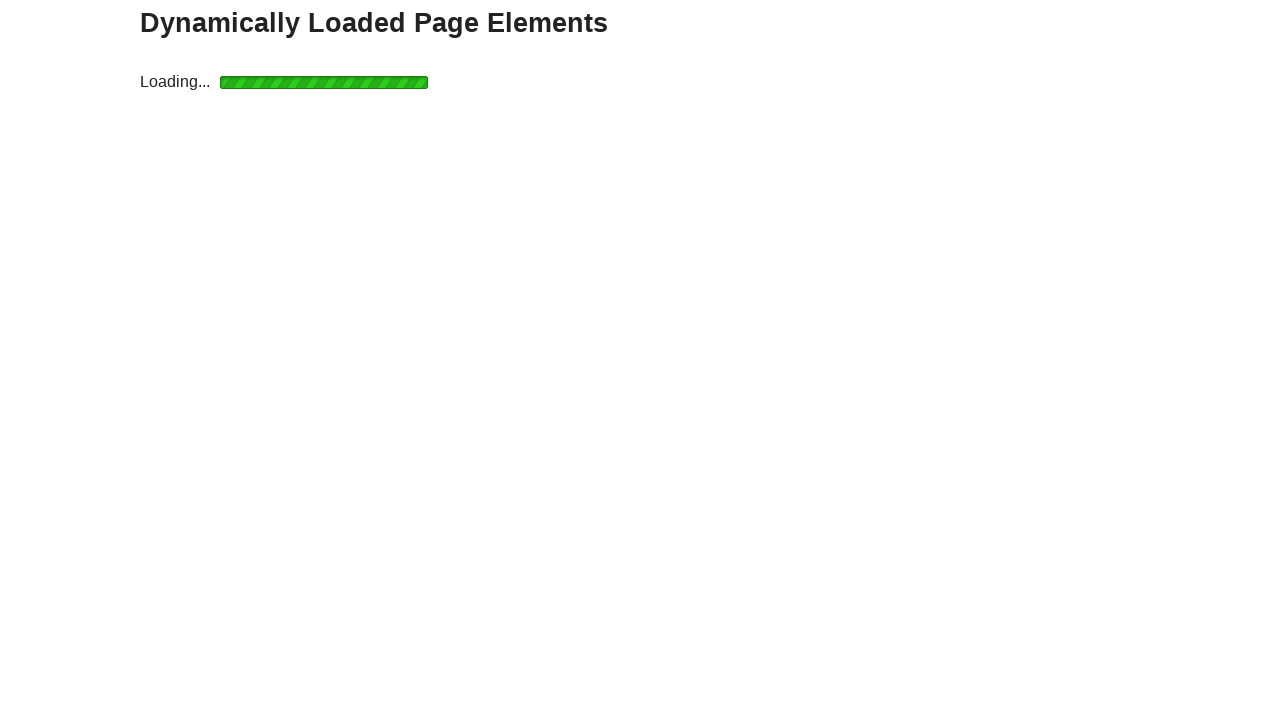

Waited for Hello World text to appear (10 second timeout)
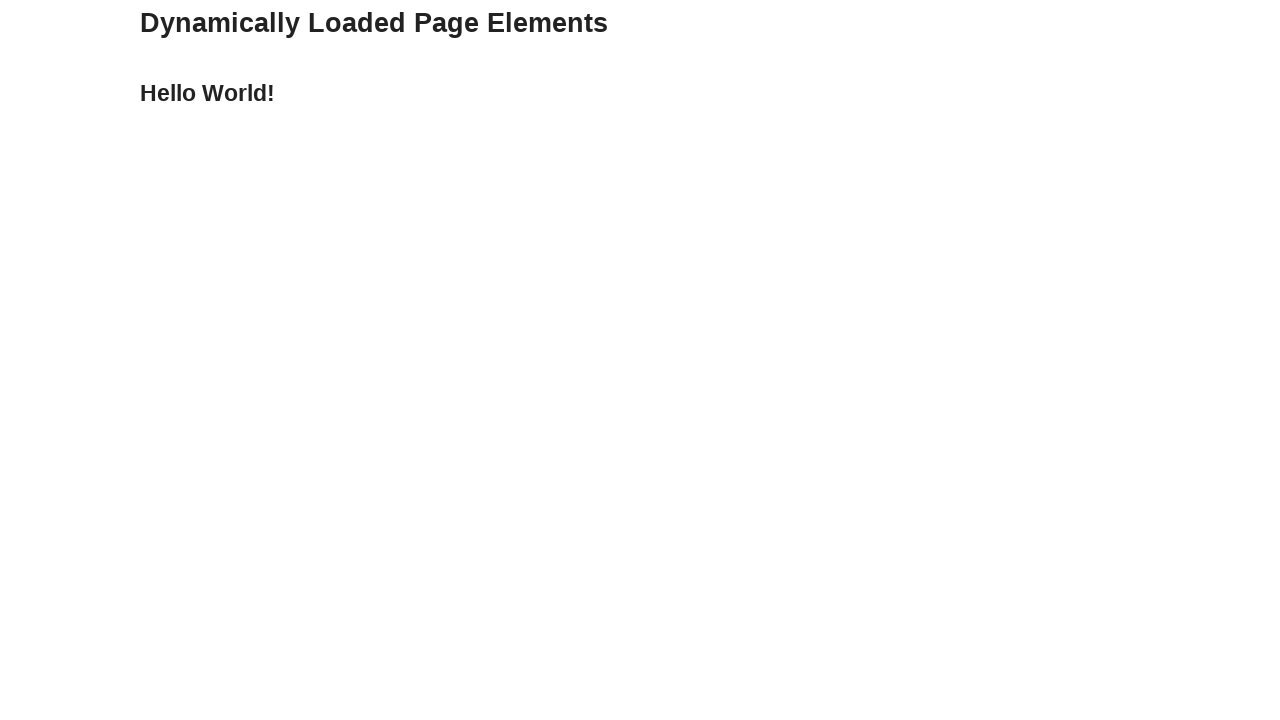

Verified 'Hello World!' text is displayed
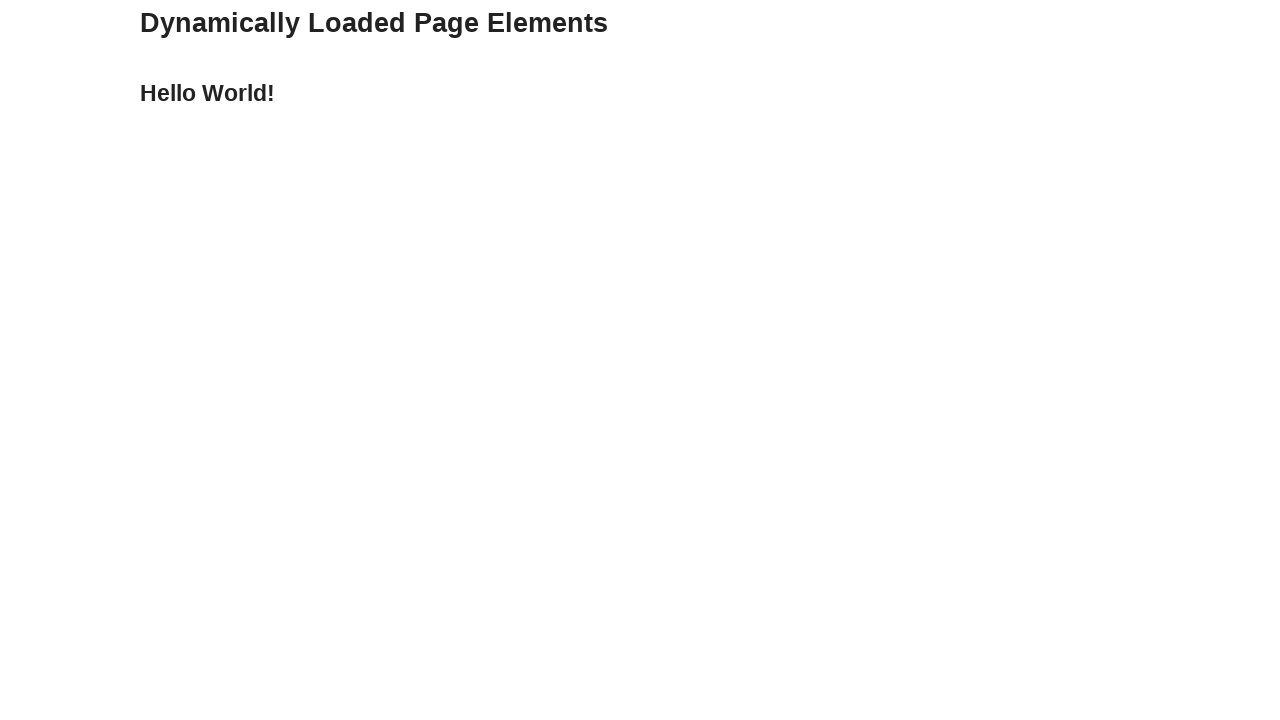

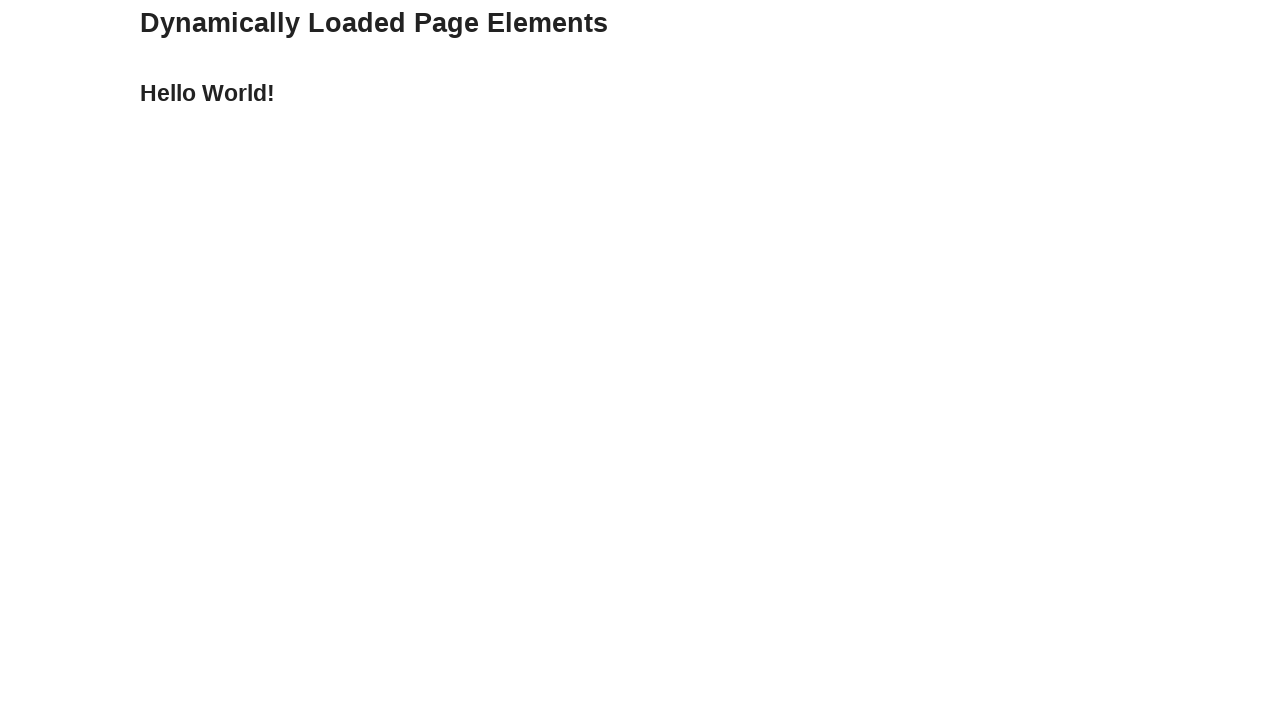